Tests that browser back button works correctly with filter navigation

Starting URL: https://demo.playwright.dev/todomvc

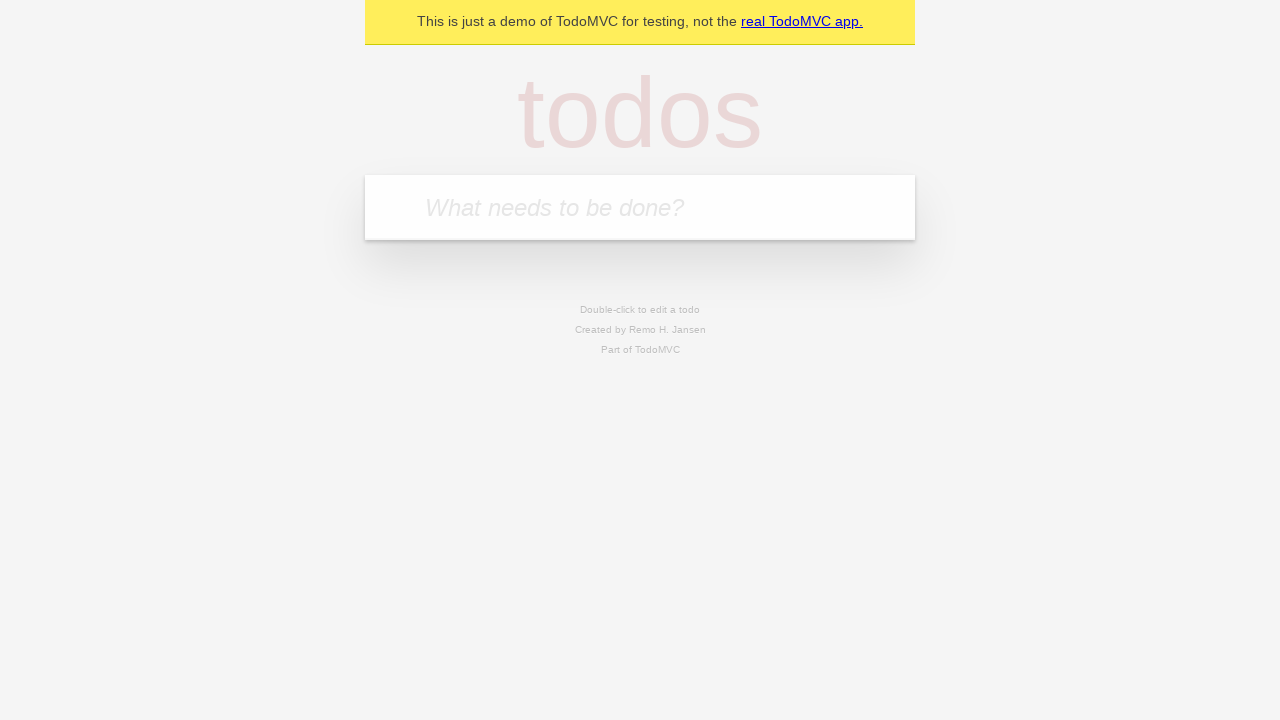

Filled todo input with 'buy some cheese' on internal:attr=[placeholder="What needs to be done?"i]
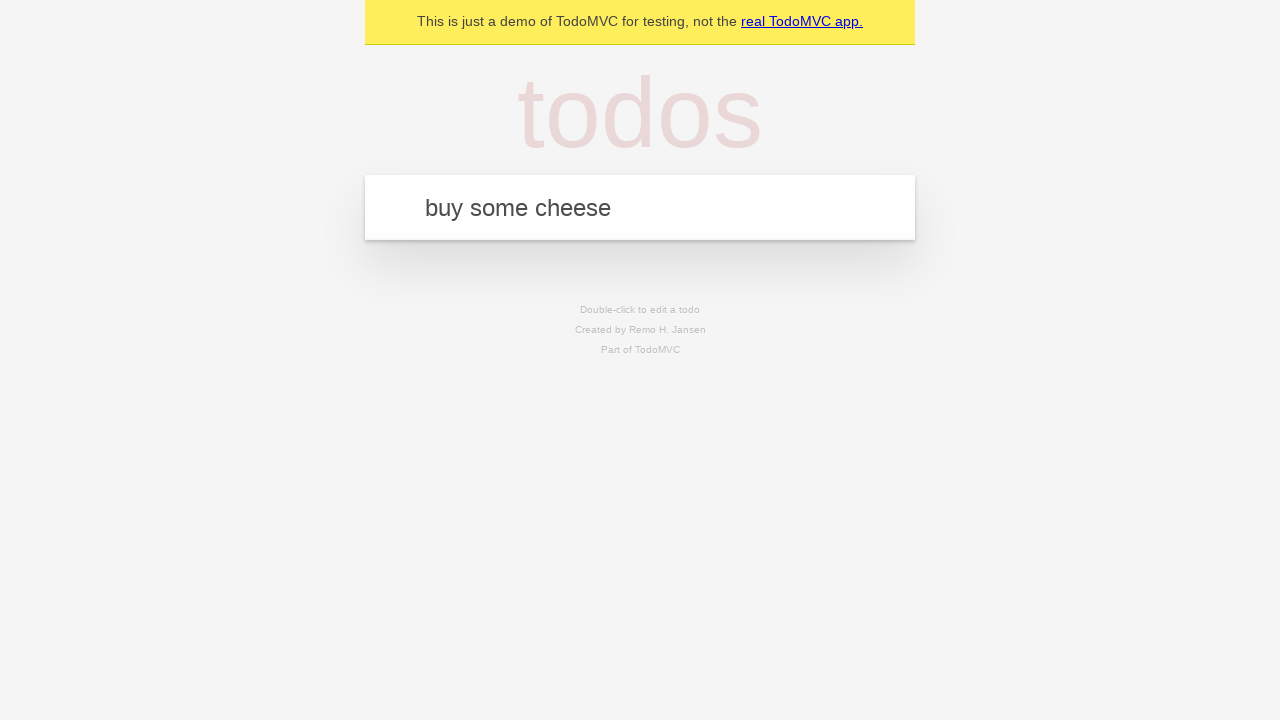

Pressed Enter to create first todo on internal:attr=[placeholder="What needs to be done?"i]
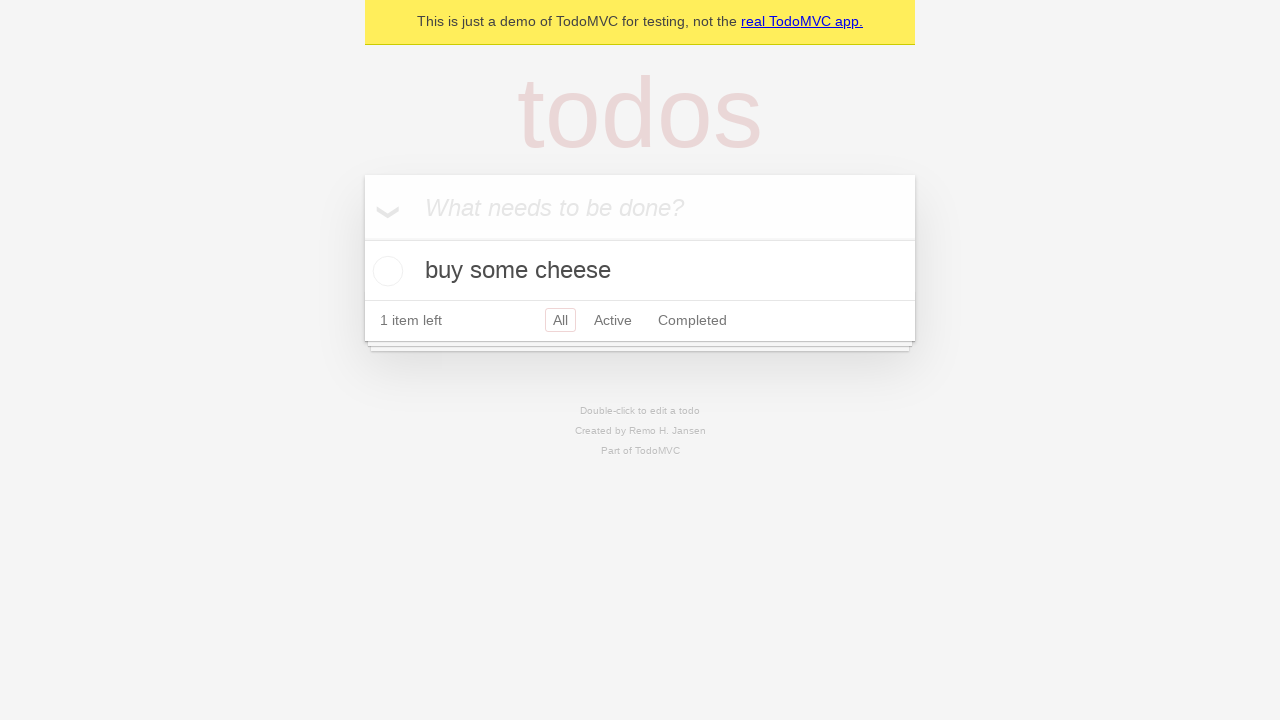

Filled todo input with 'feed the cat' on internal:attr=[placeholder="What needs to be done?"i]
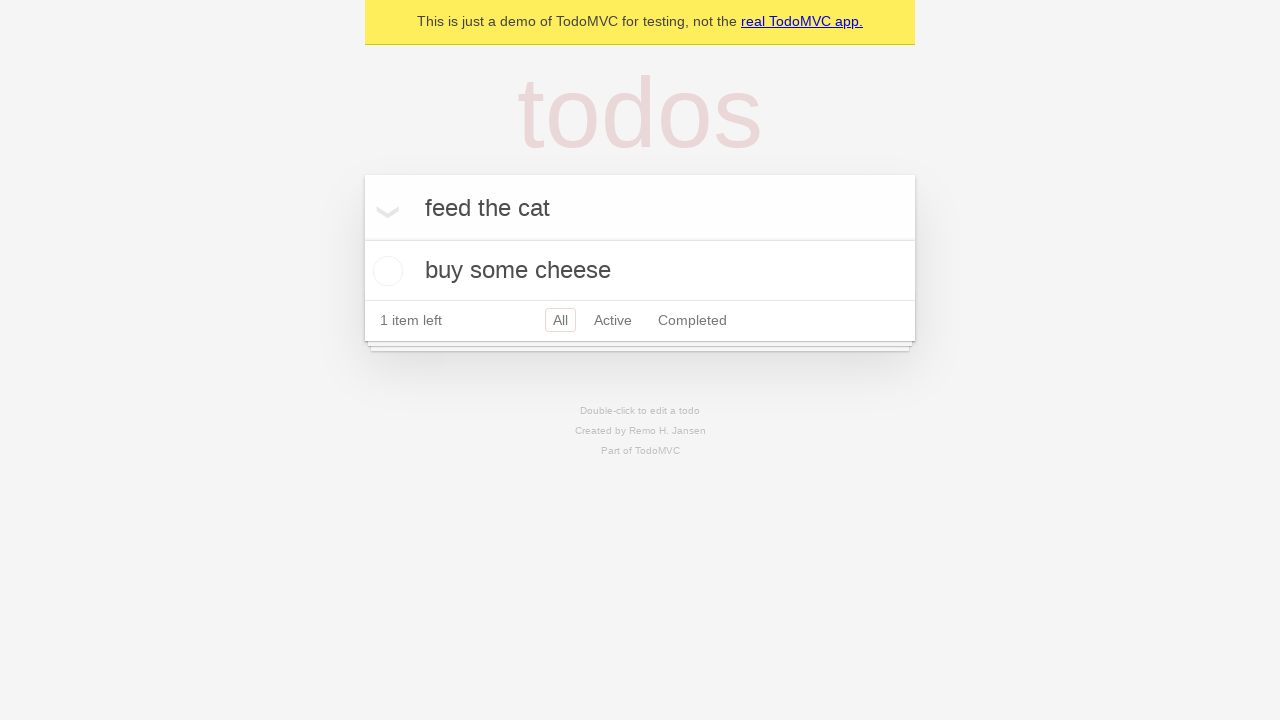

Pressed Enter to create second todo on internal:attr=[placeholder="What needs to be done?"i]
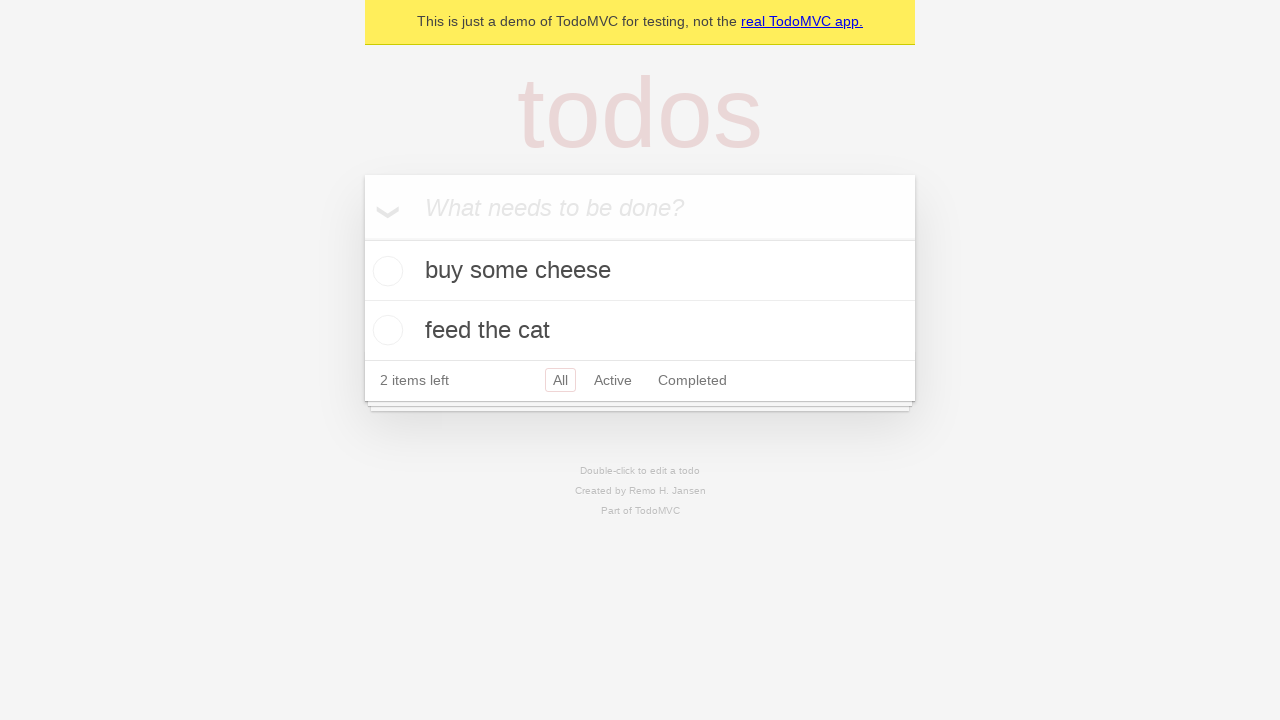

Filled todo input with 'book a doctors appointment' on internal:attr=[placeholder="What needs to be done?"i]
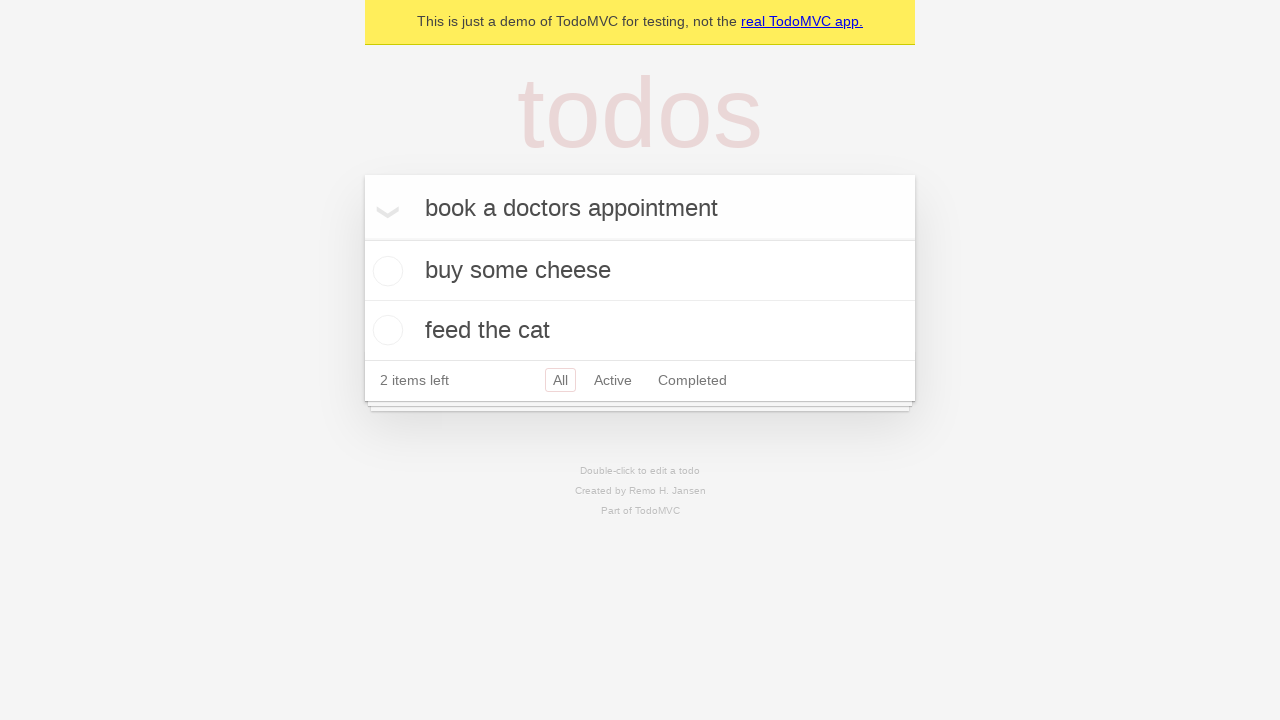

Pressed Enter to create third todo on internal:attr=[placeholder="What needs to be done?"i]
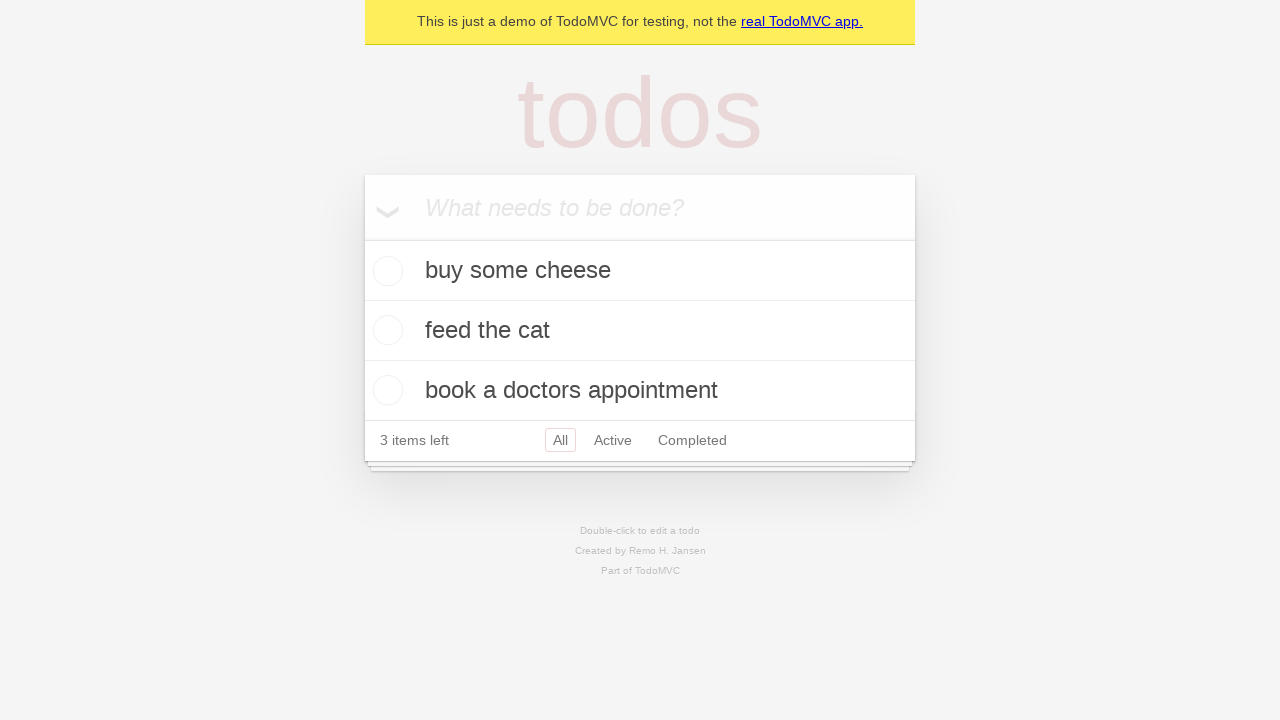

Checked the second todo item to mark it complete at (385, 330) on internal:testid=[data-testid="todo-item"s] >> nth=1 >> internal:role=checkbox
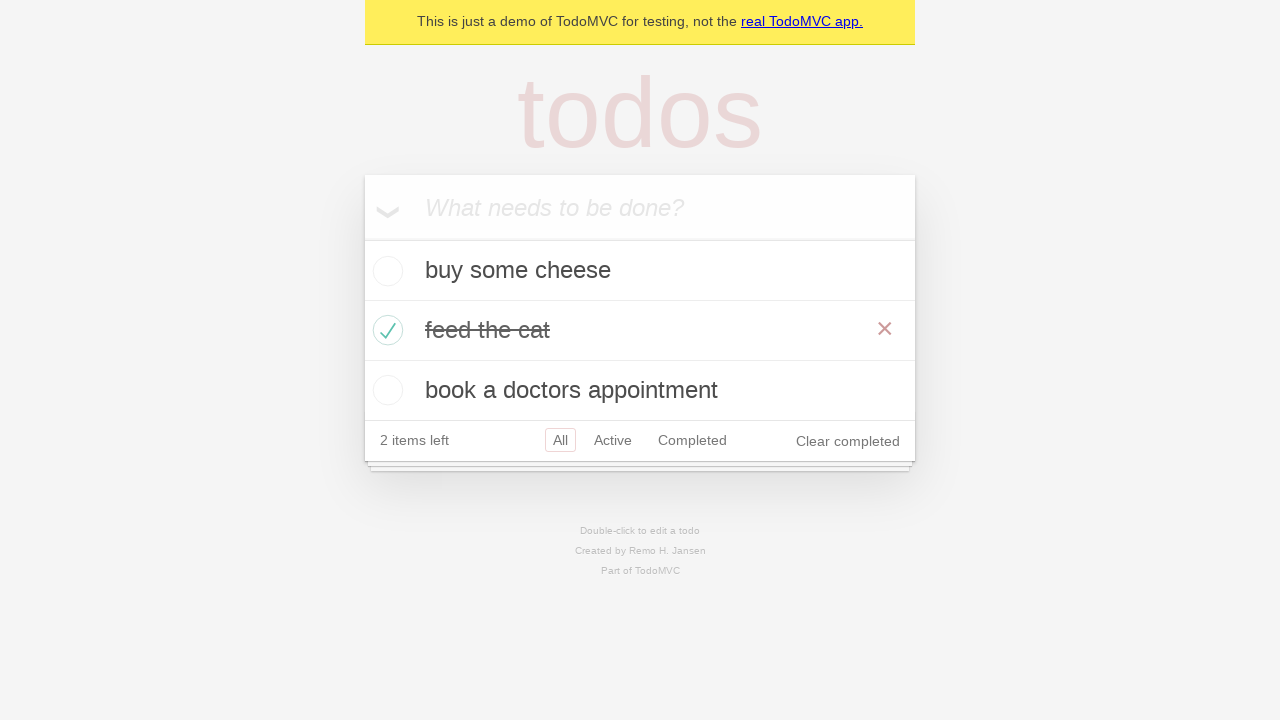

Clicked 'All' filter link at (560, 440) on internal:role=link[name="All"i]
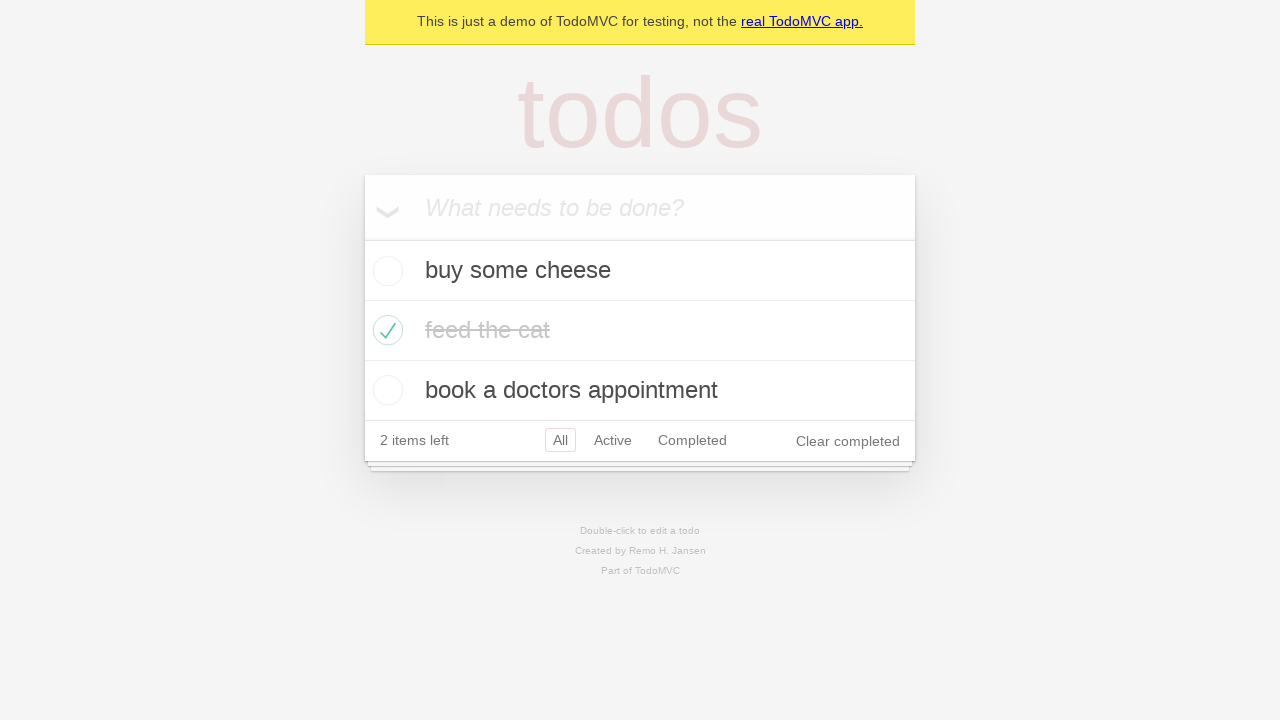

Clicked 'Active' filter link at (613, 440) on internal:role=link[name="Active"i]
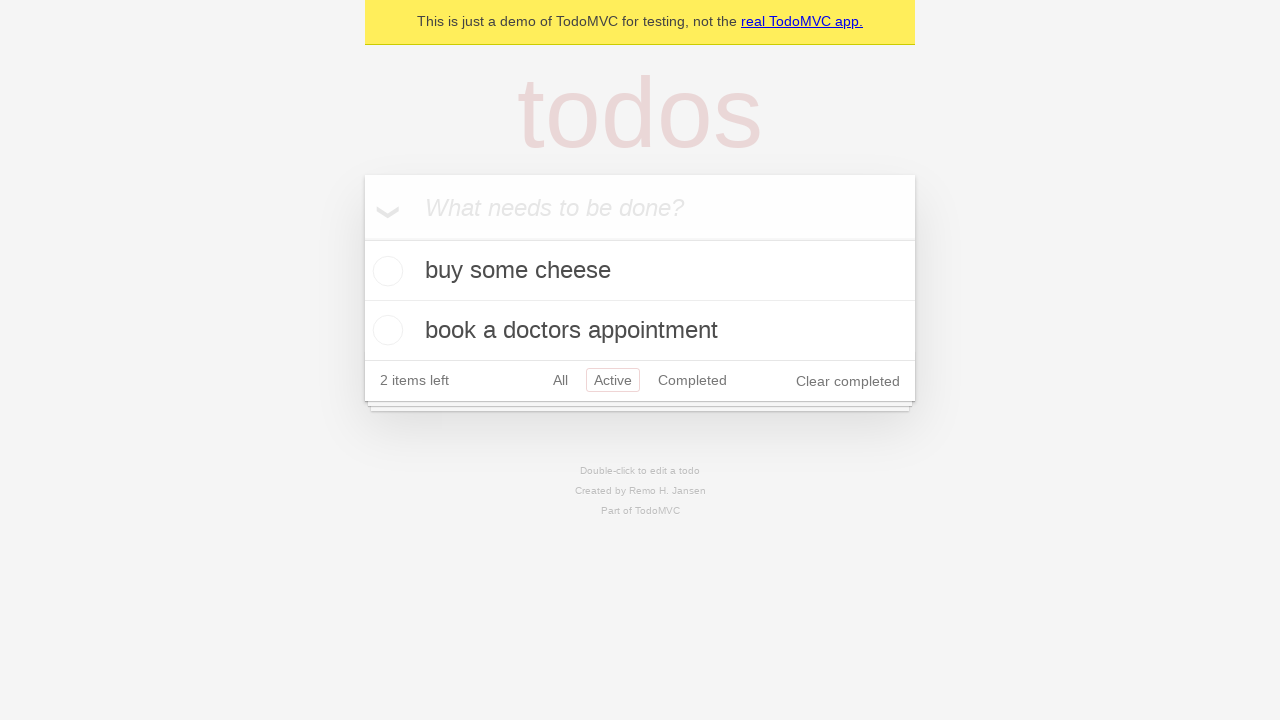

Clicked 'Completed' filter link at (692, 380) on internal:role=link[name="Completed"i]
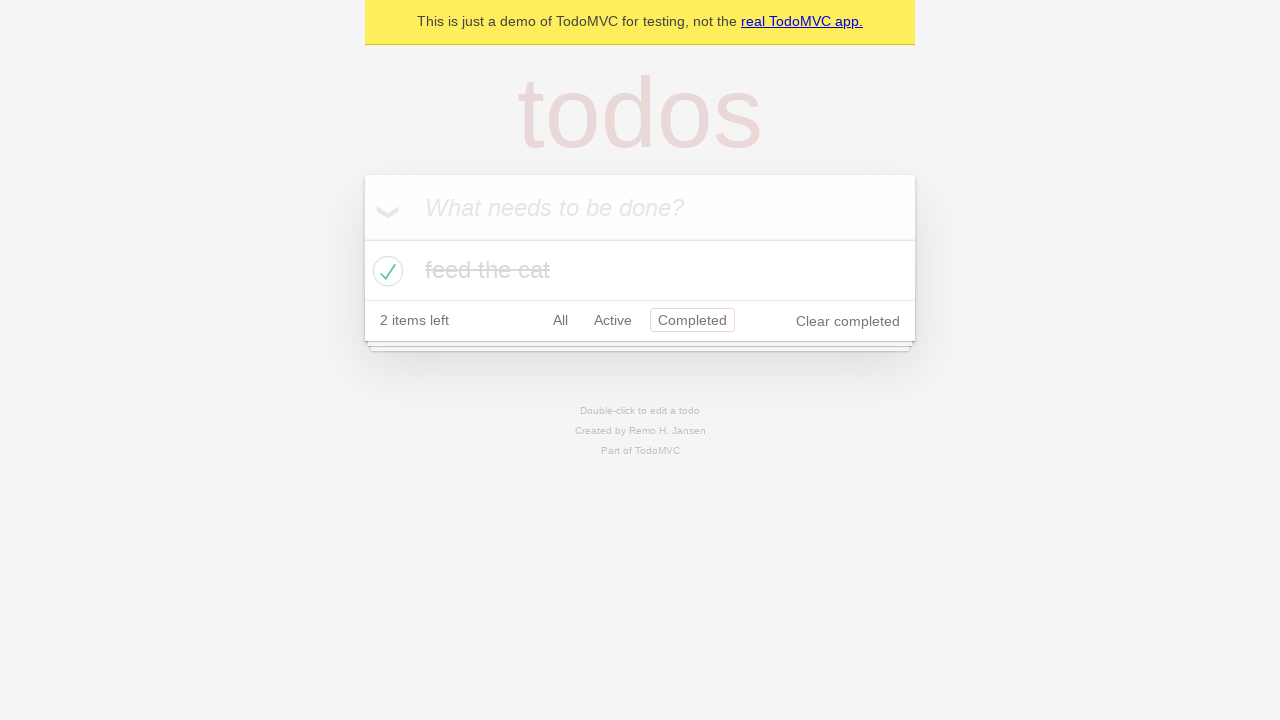

Navigated back using browser back button (from Completed to Active)
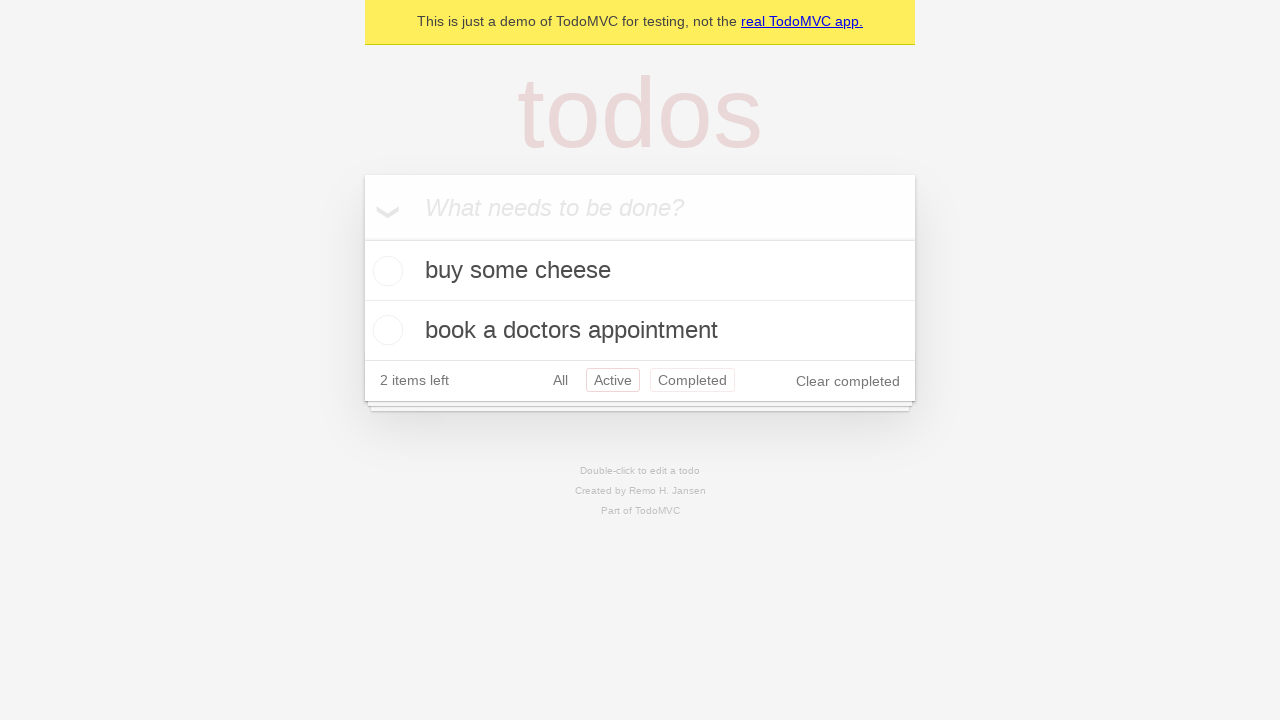

Navigated back using browser back button (from Active to All)
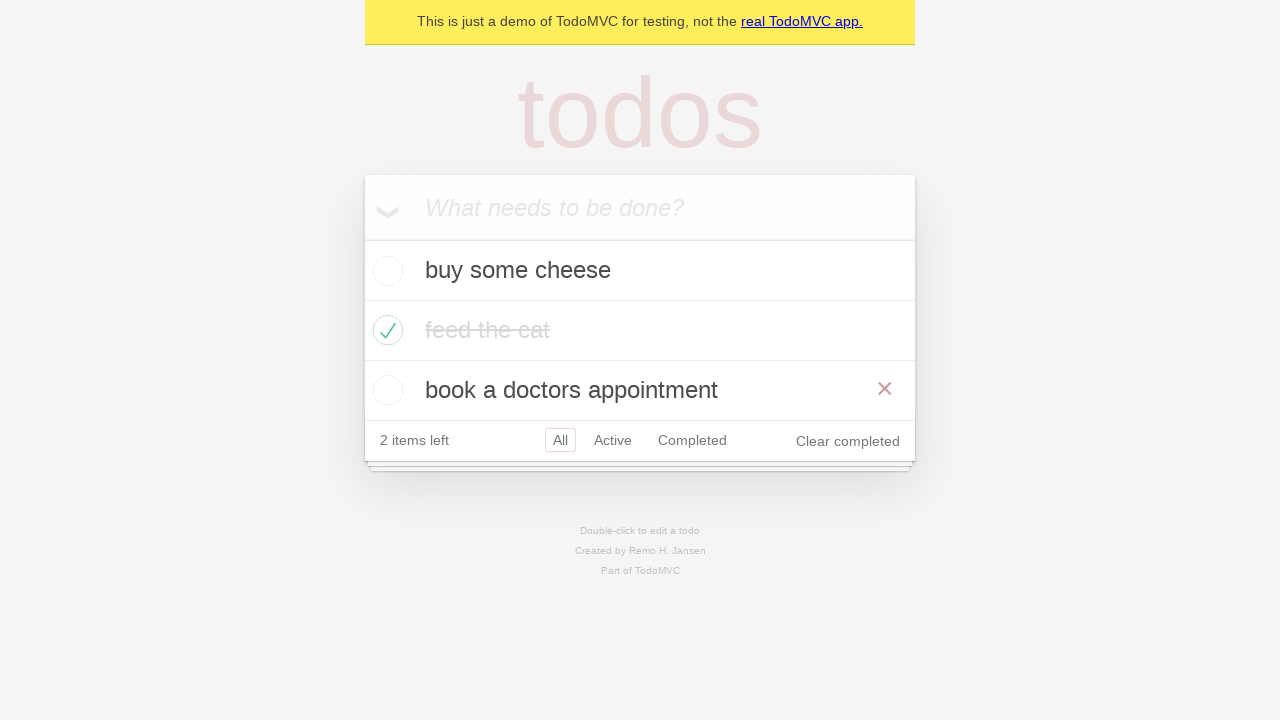

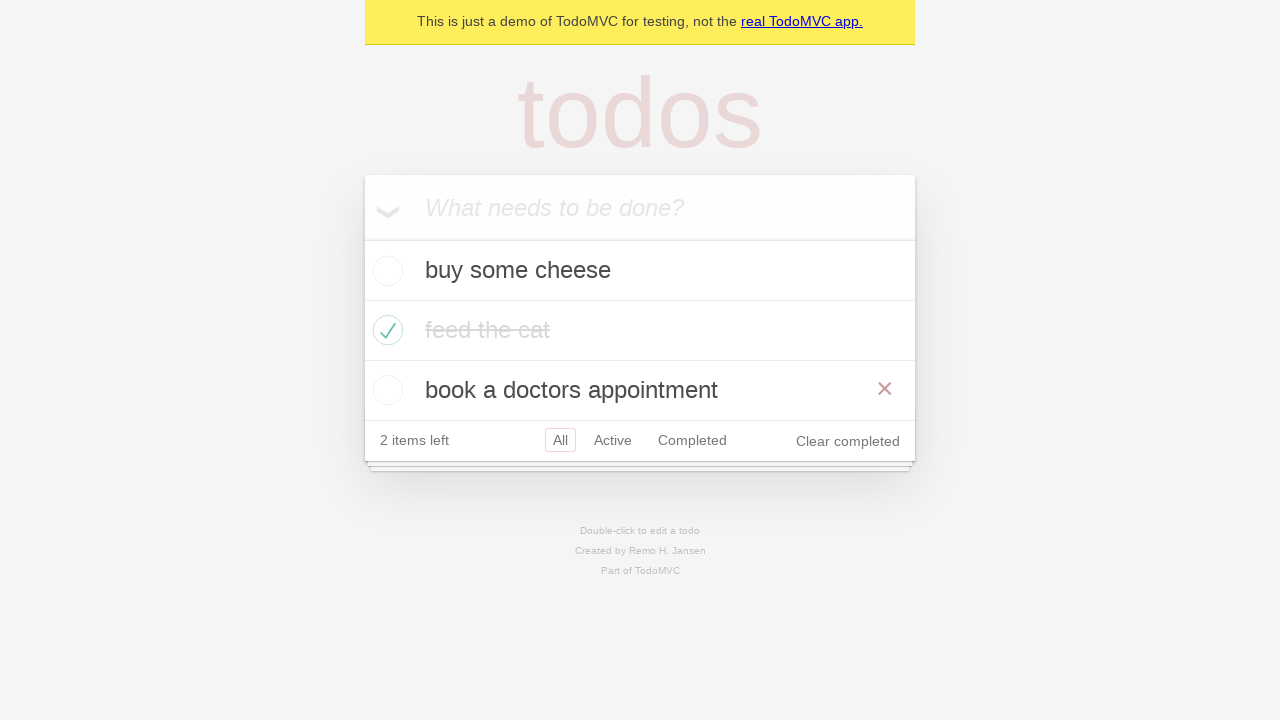